Tests GitHub's advanced search form by filling in search term, repository owner, date filter, and language selection, then submitting the form to perform a search.

Starting URL: https://github.com/search/advanced

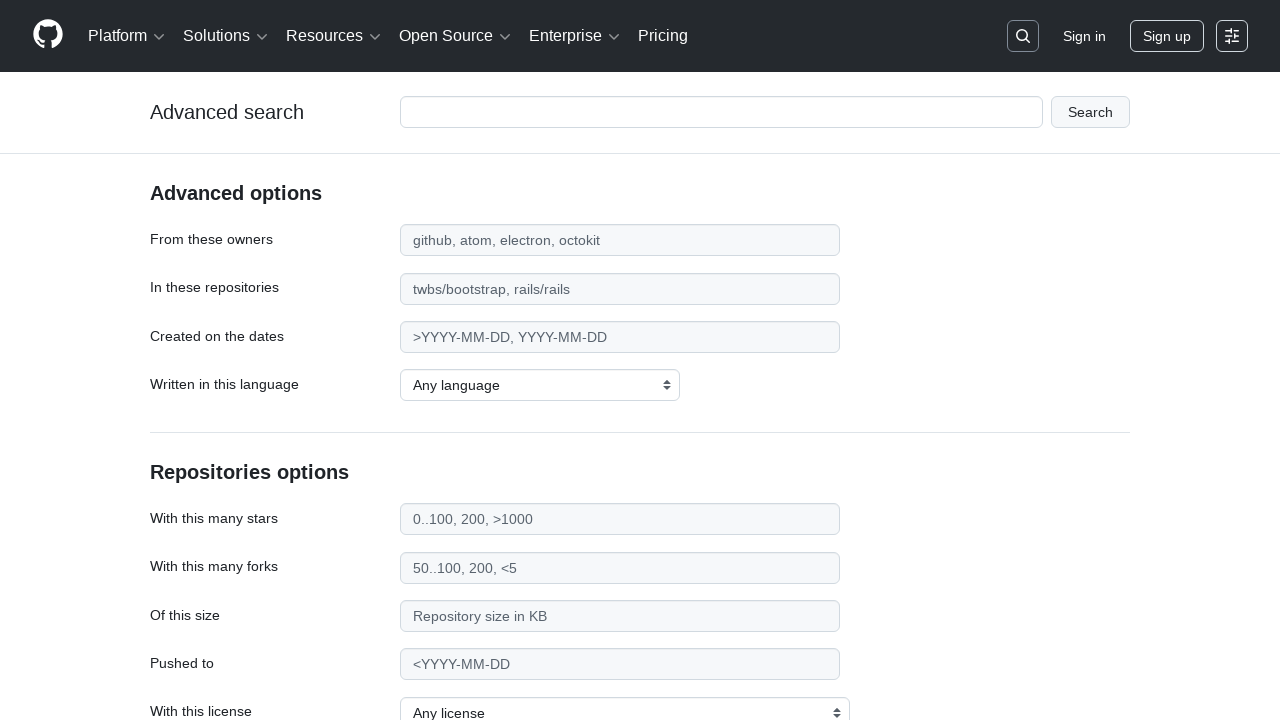

Filled search term field with 'playwright-testing' on #adv_code_search input.js-advanced-search-input
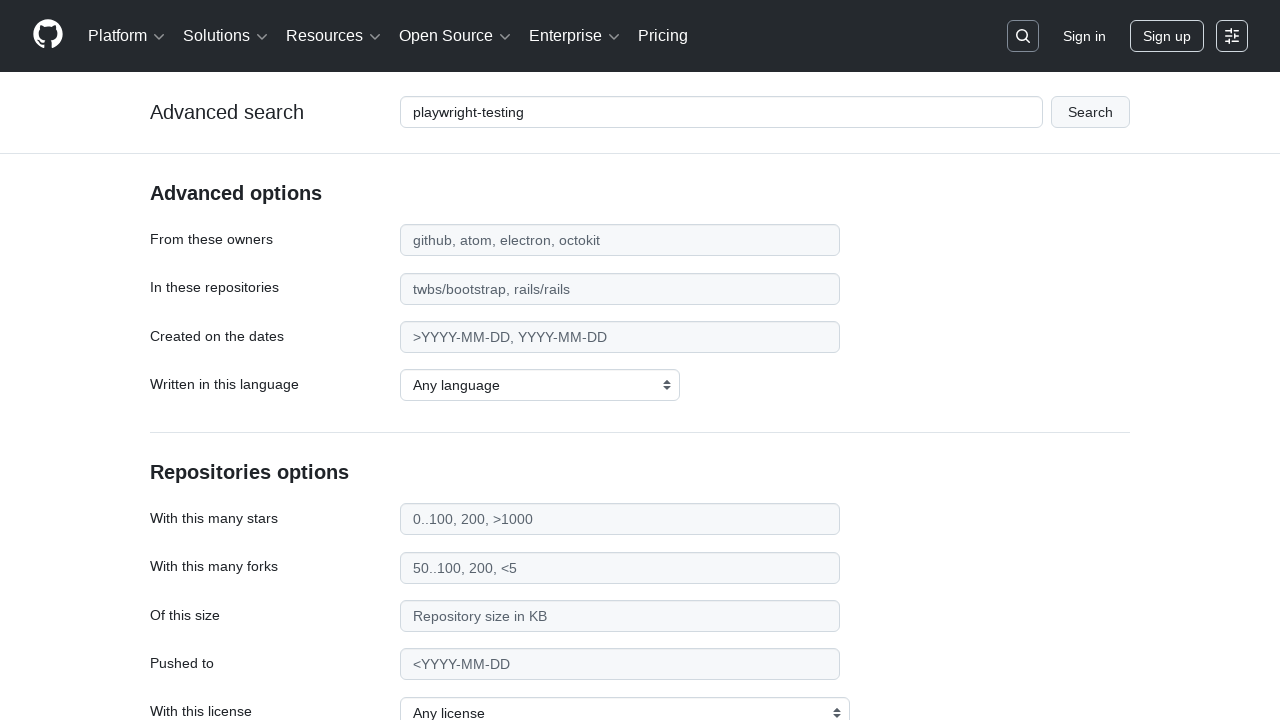

Filled repository owner field with 'microsoft' on #search_from
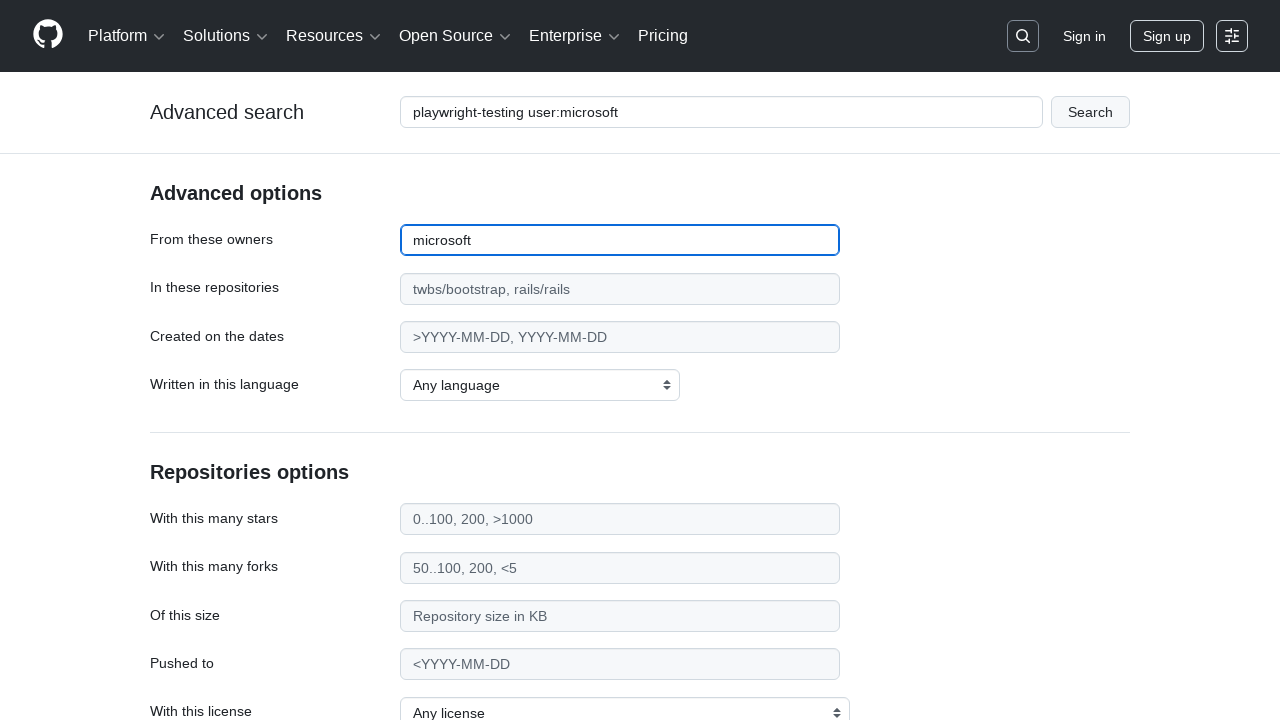

Filled date filter field with '>2020' on #search_date
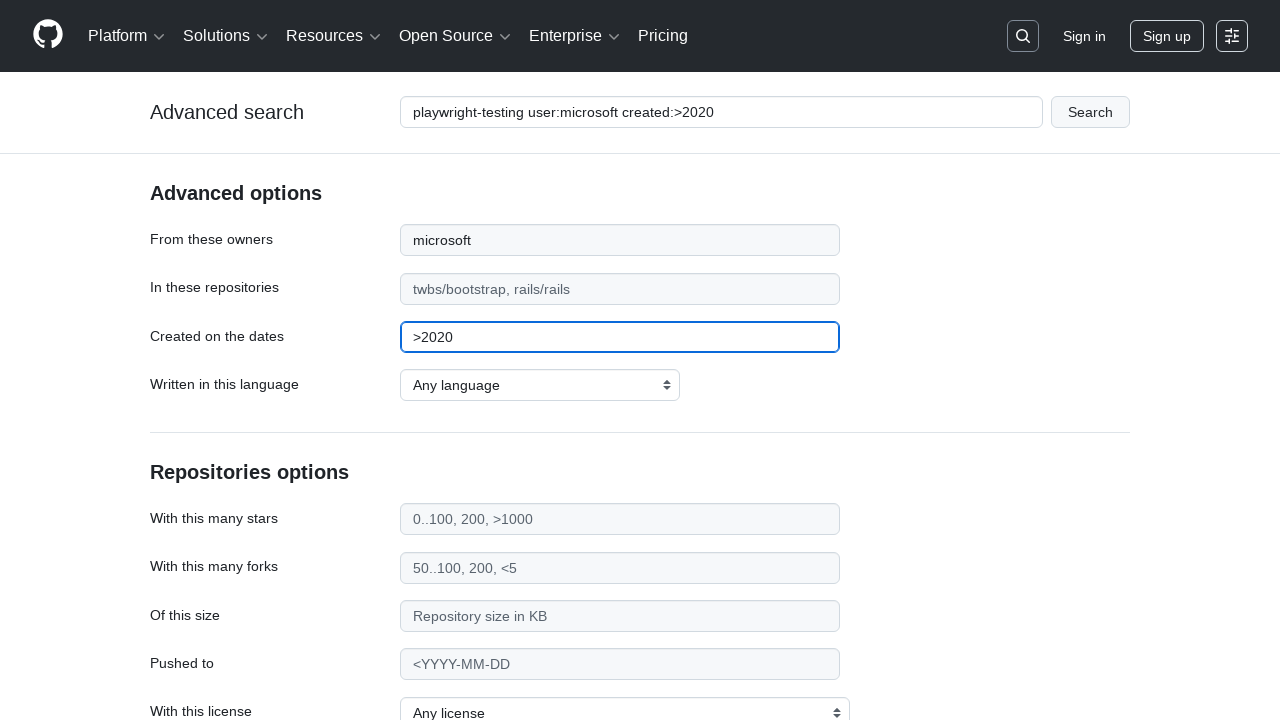

Selected 'JavaScript' as the programming language on select#search_language
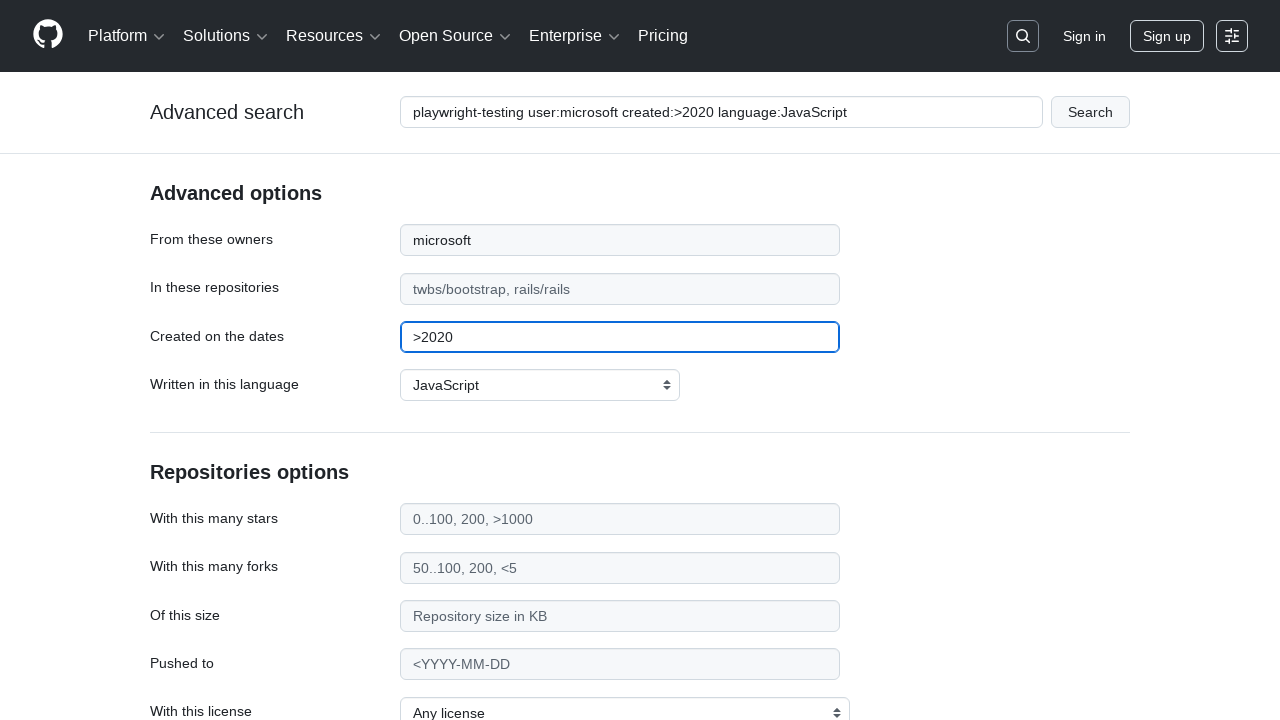

Clicked submit button to perform advanced search at (1090, 112) on #adv_code_search button[type="submit"]
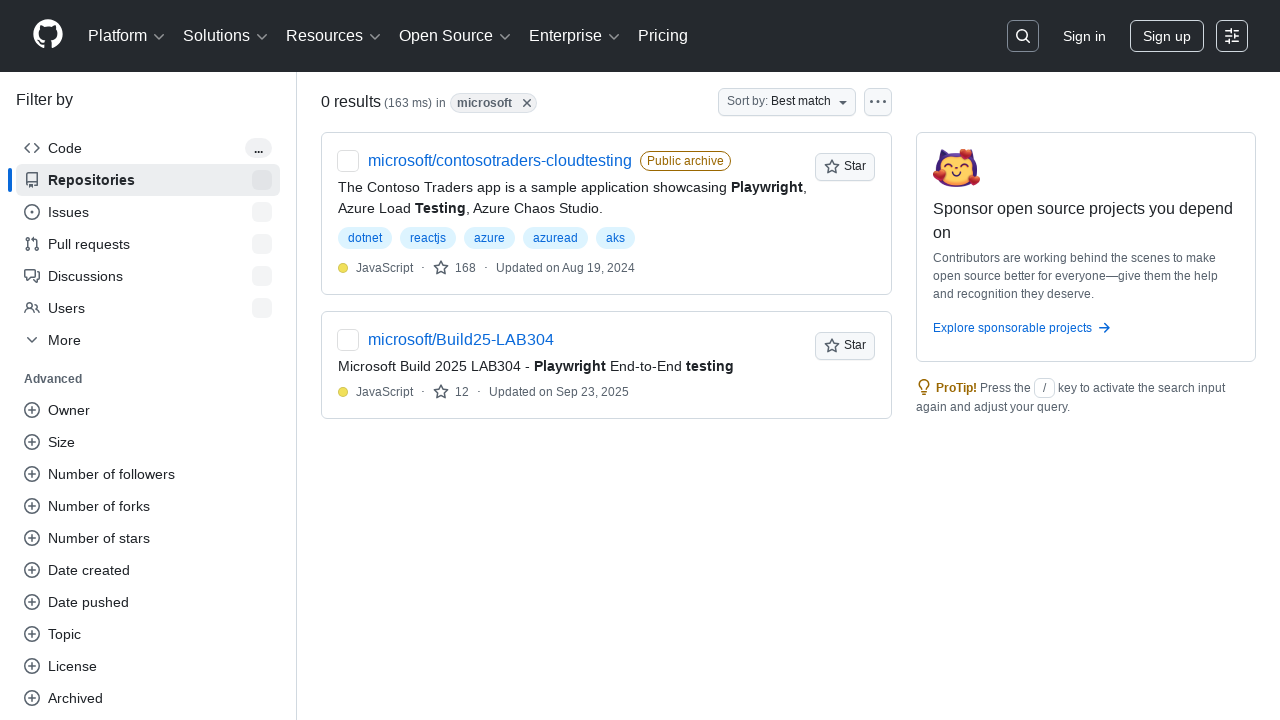

Search results page loaded with networkidle state
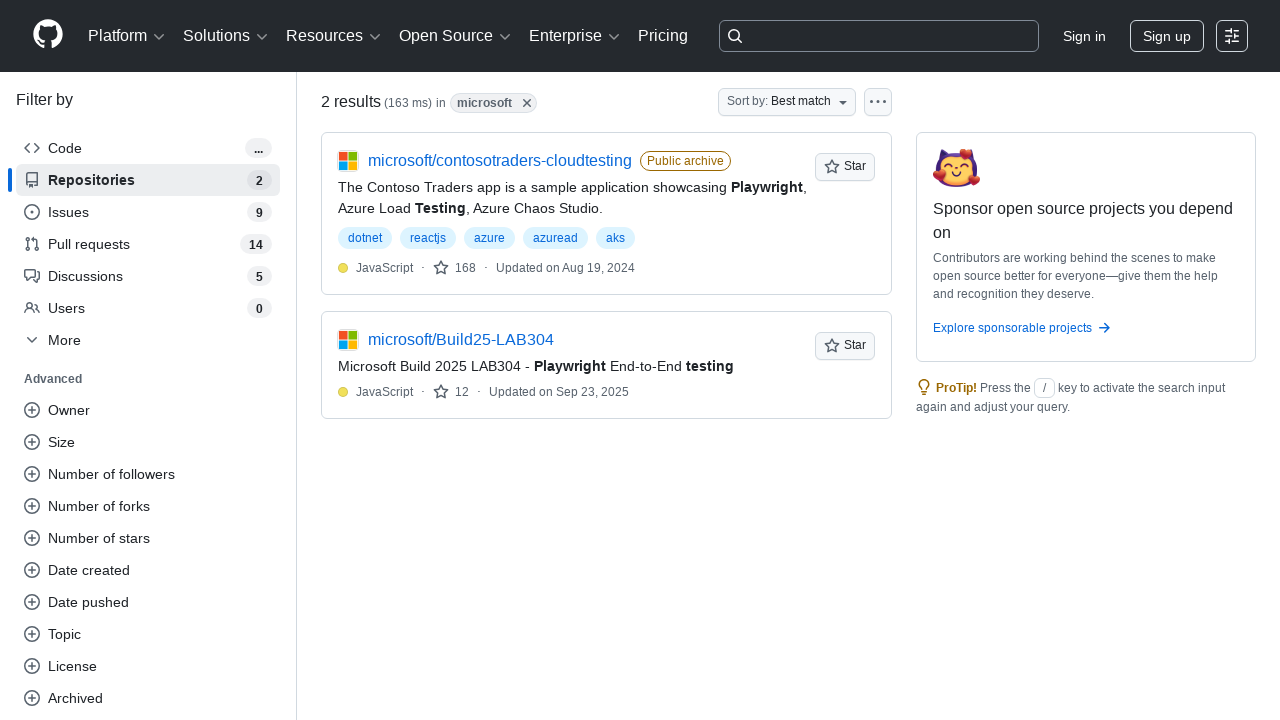

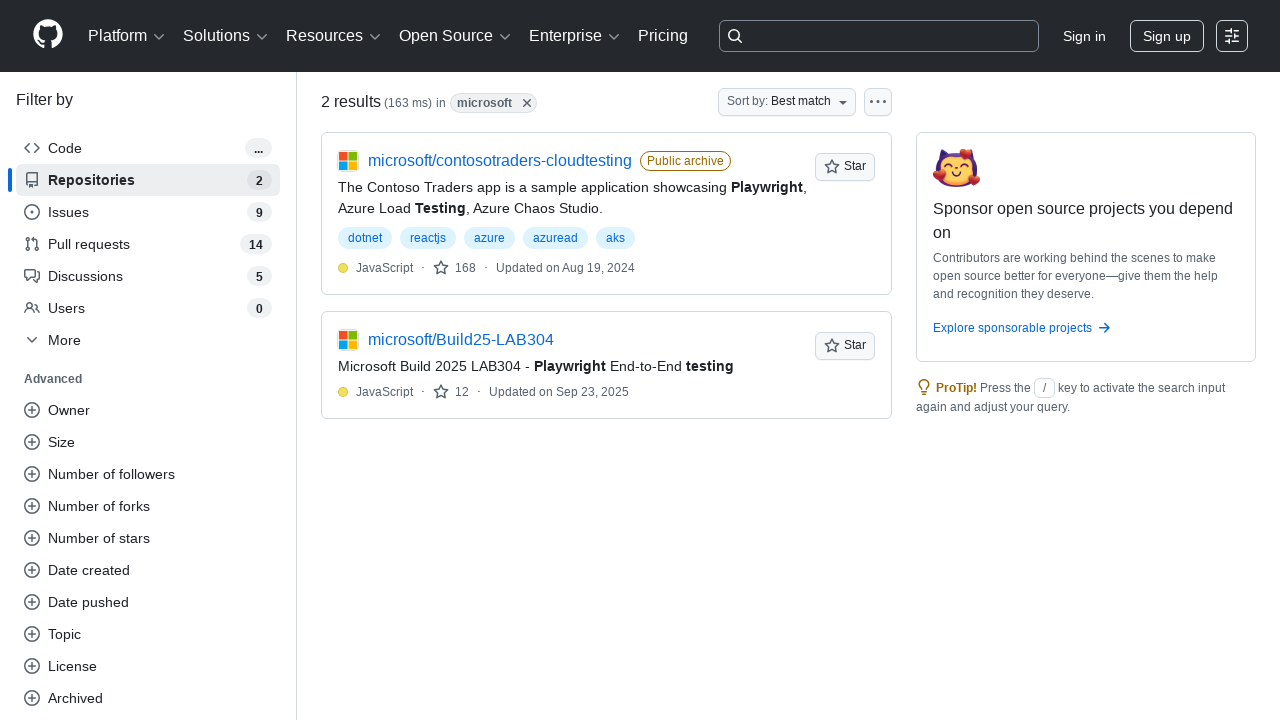